Verifies that the last cell of row 4 in the customers table contains "Mexico"

Starting URL: https://www.w3schools.com/css/css_table.asp

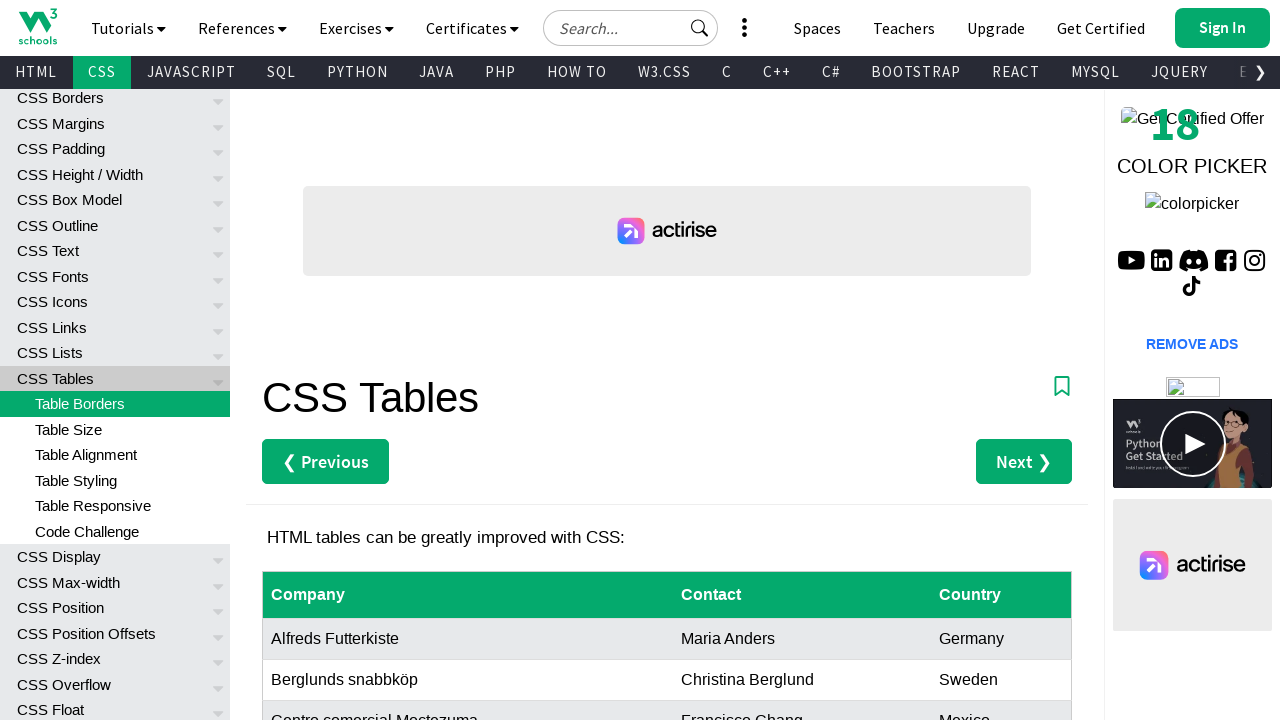

Navigated to W3Schools CSS table example page
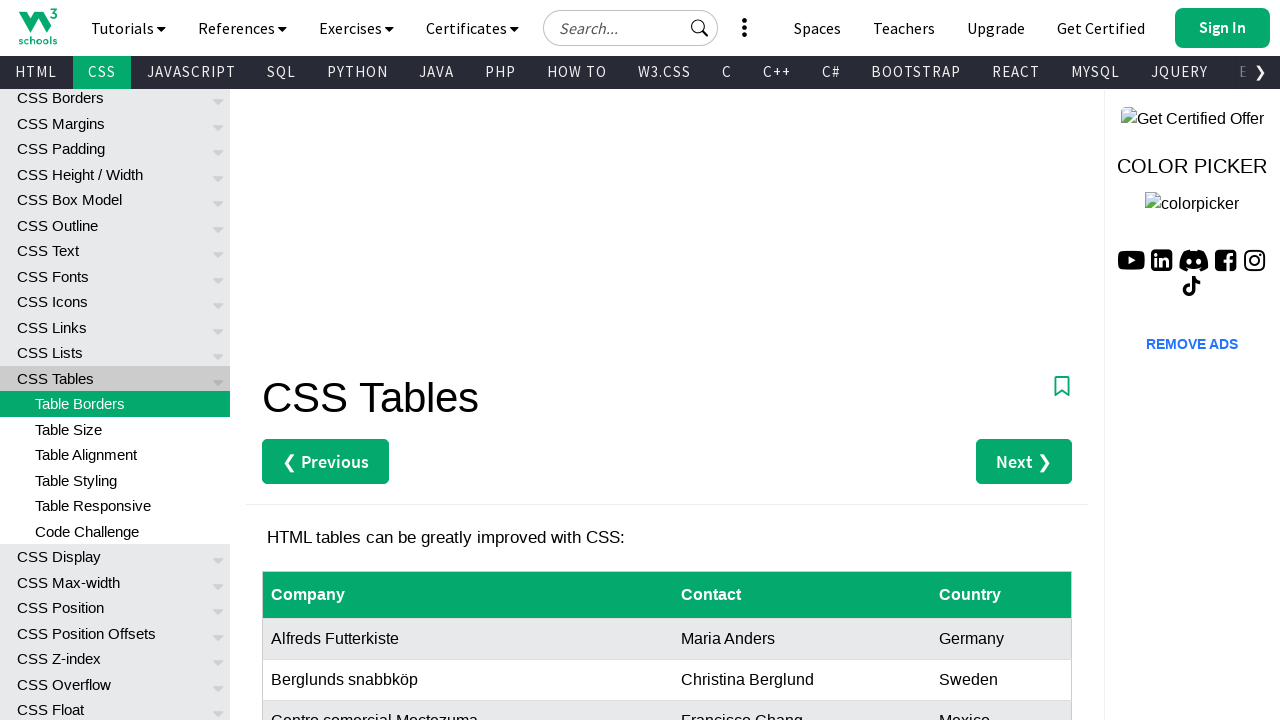

Located last cell of row 4 in customers table
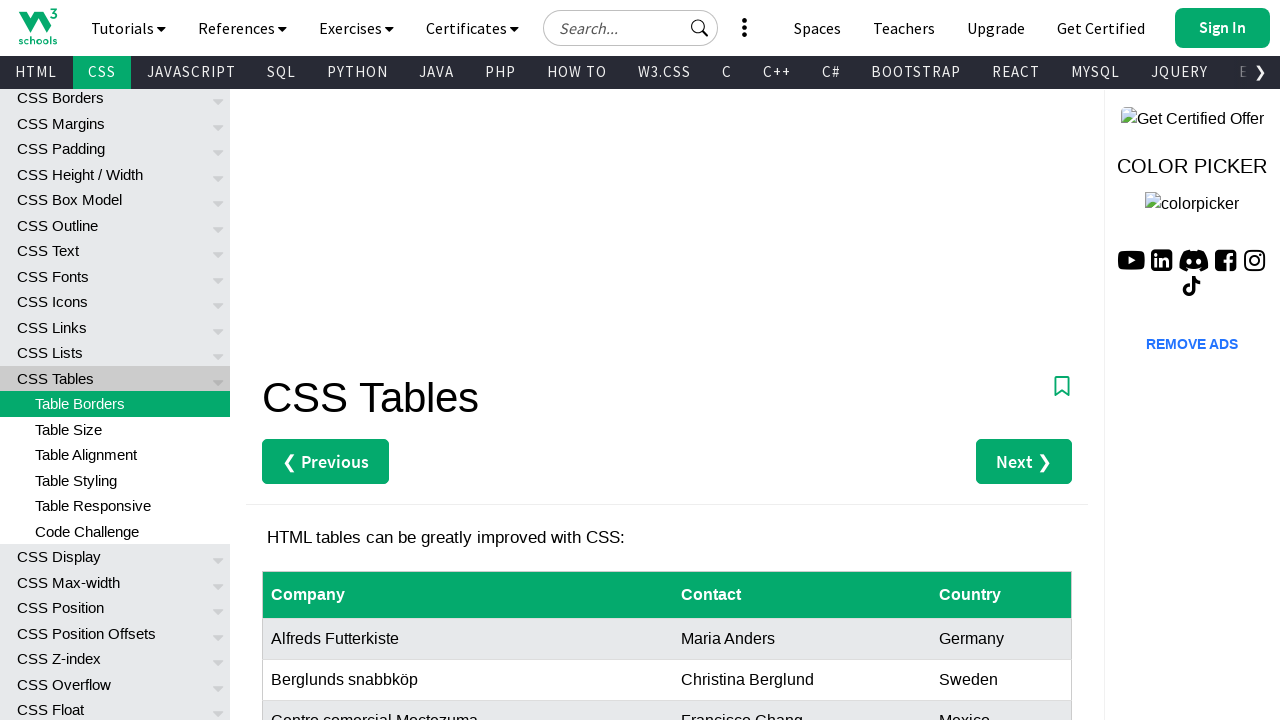

Verified last cell of row 4 contains 'Mexico'
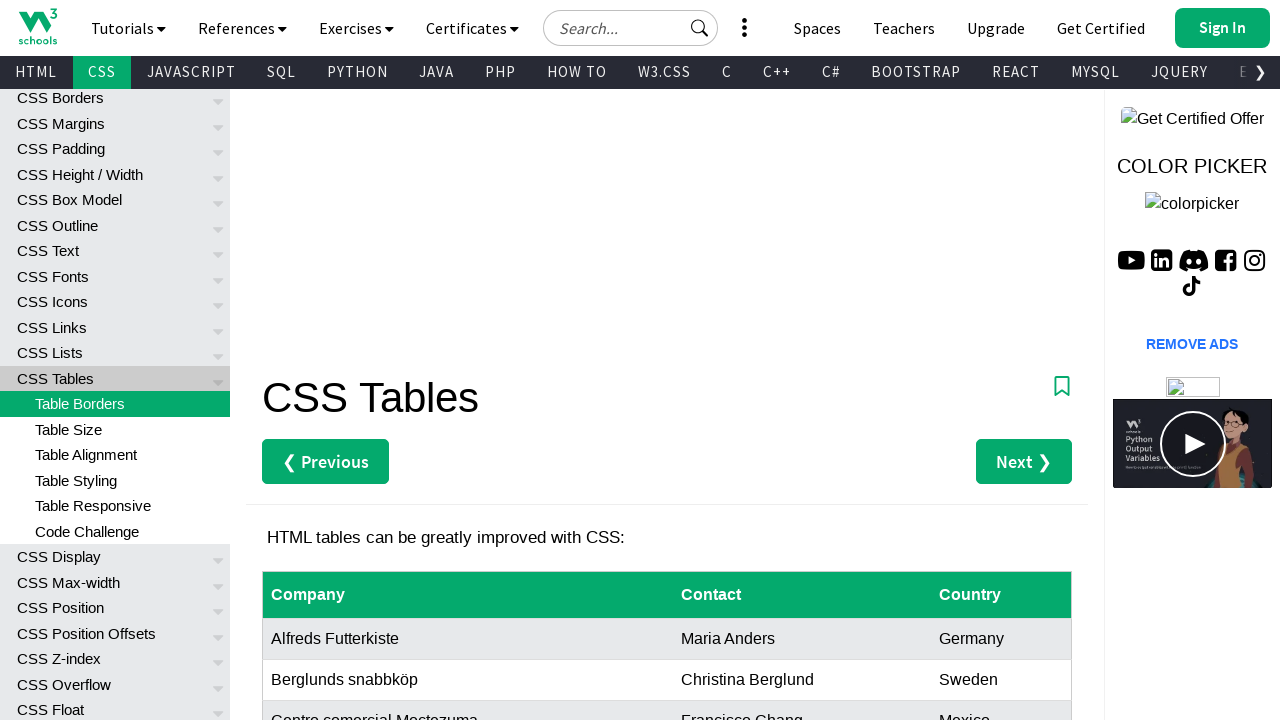

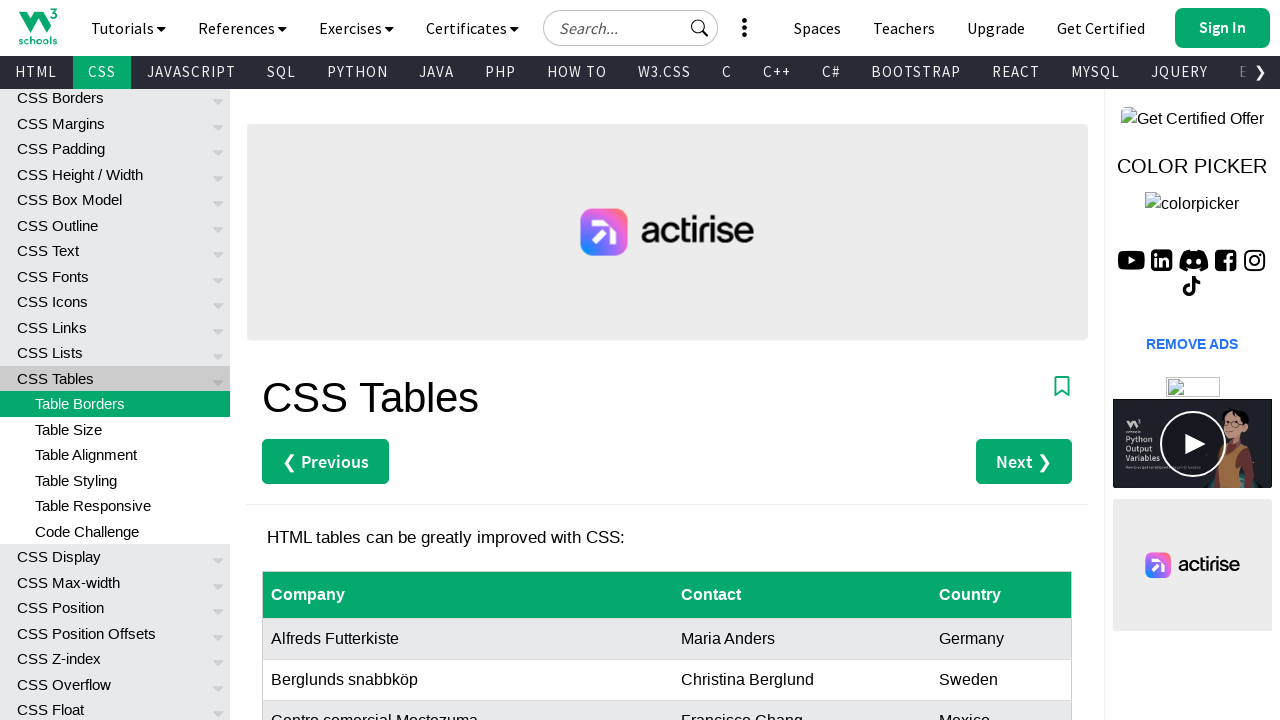